Tests mouse hover functionality on the SpiceJet navigation menu by hovering over the SpiceClub element and verifying the dropdown link has the correct target attribute, then clicking it.

Starting URL: https://www.spicejet.com/

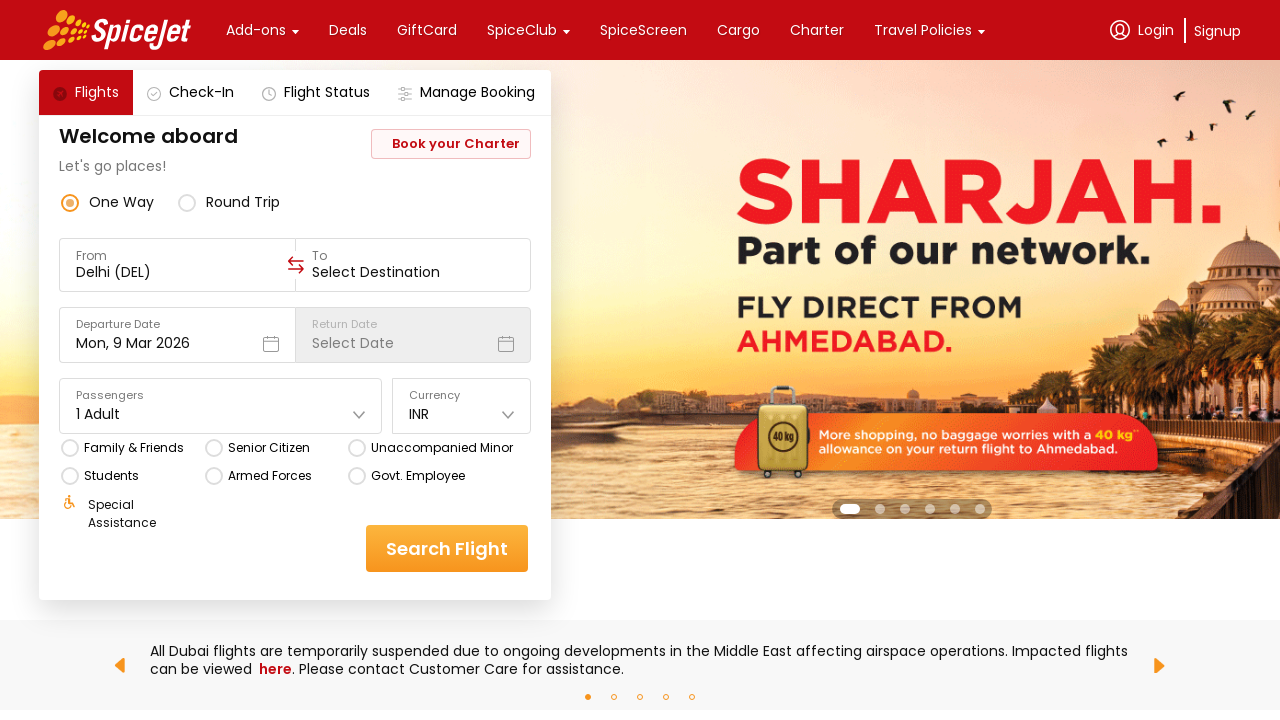

Hovered over SpiceClub navigation menu item at (522, 30) on xpath=//div[text()='SpiceClub'] >> nth=0
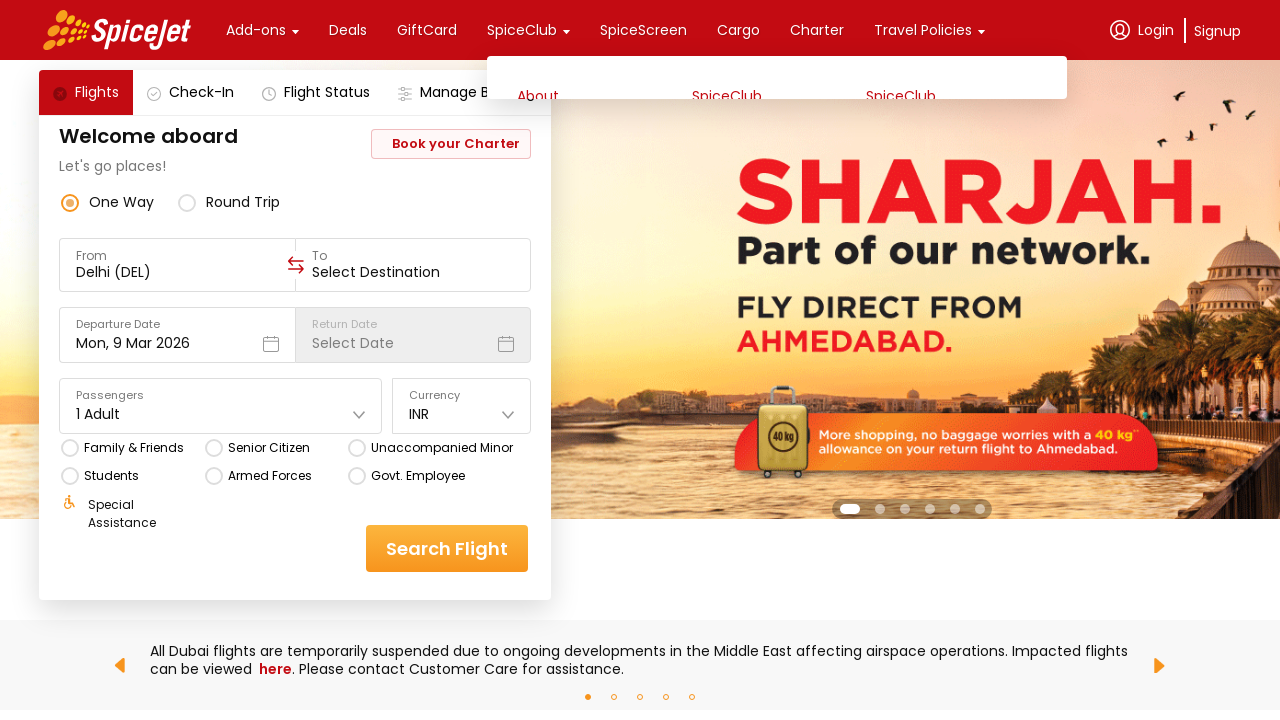

SpiceClub dropdown menu appeared with program link visible
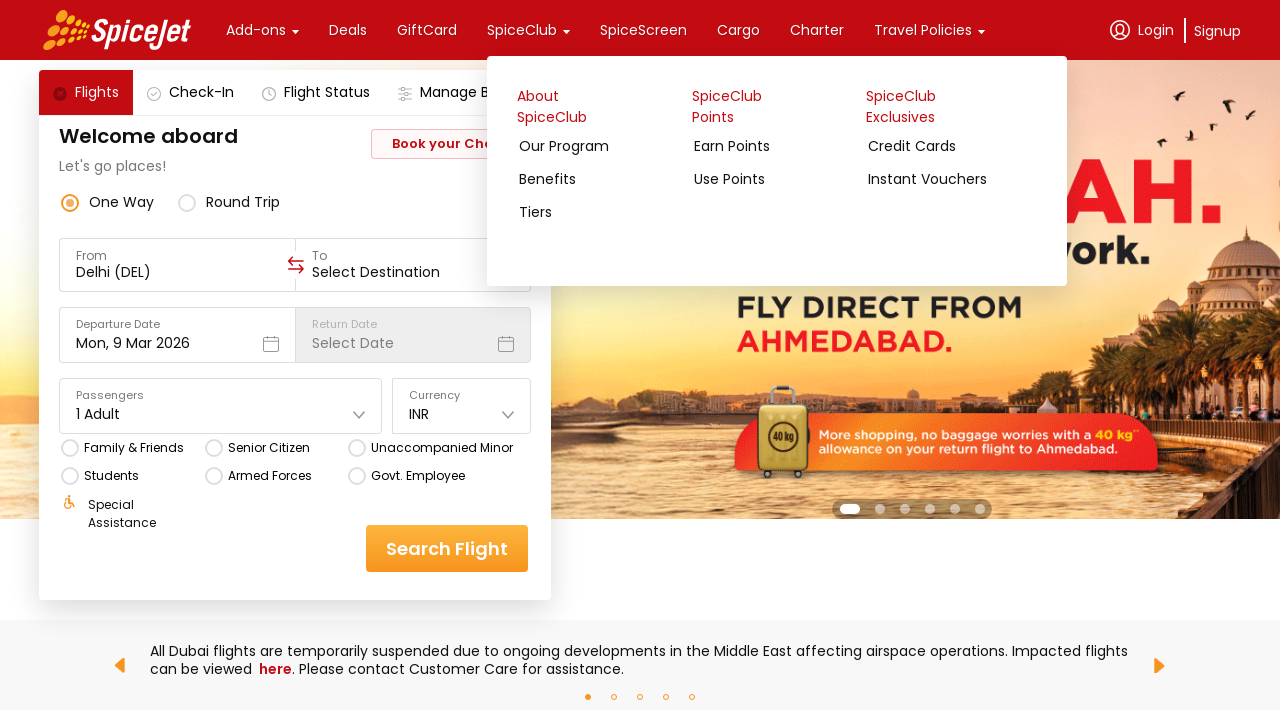

Clicked the 'Our Program' dropdown link with /home#program href at (601, 152) on xpath=//a[contains(@href,'/home#program')]
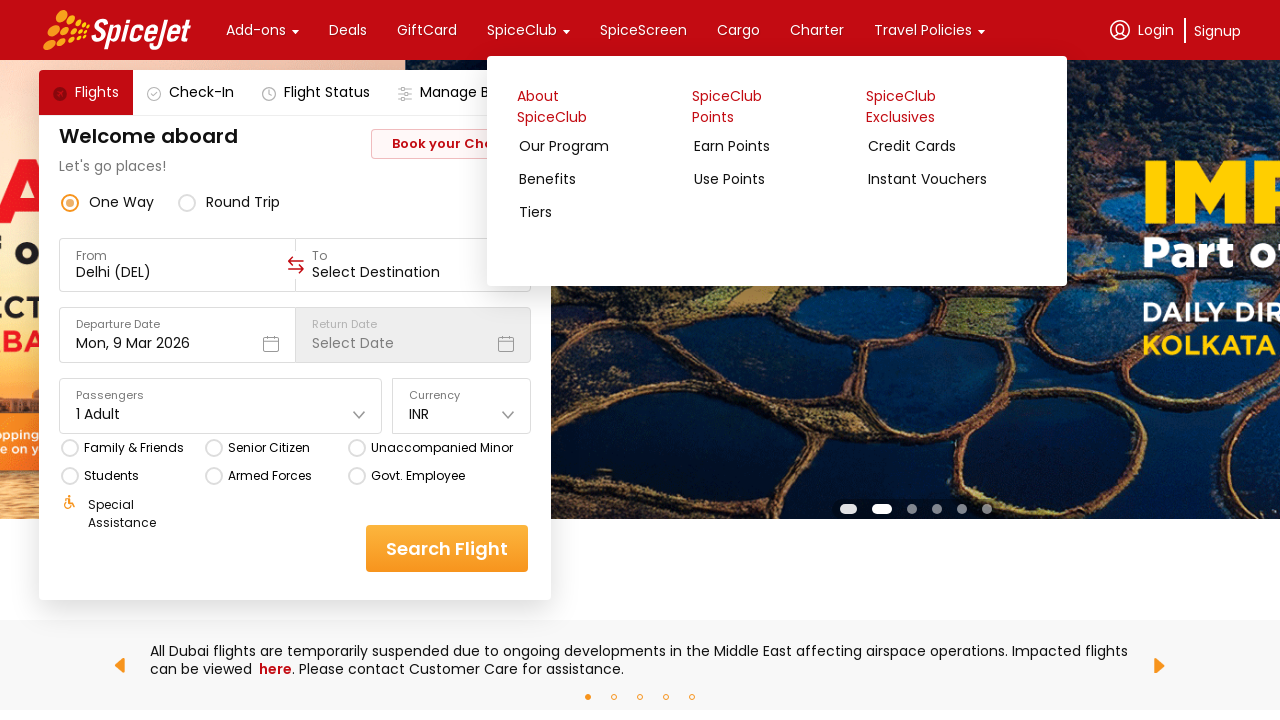

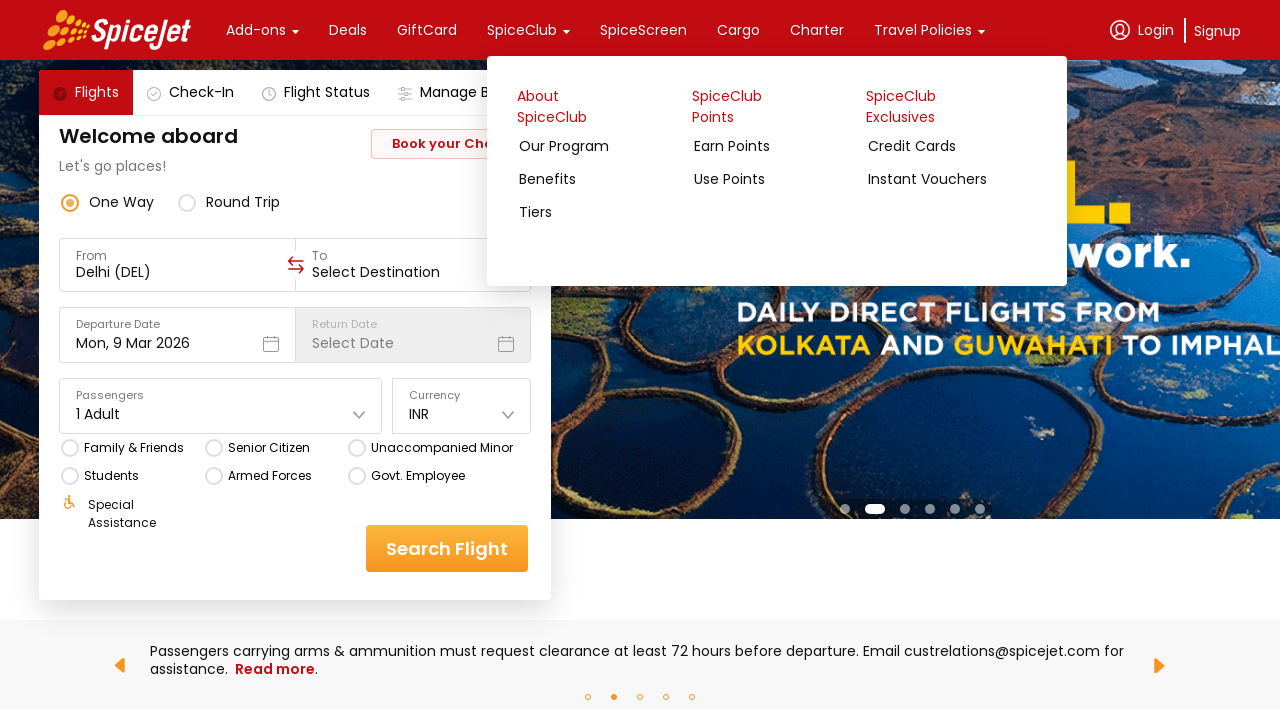